Verifies that the 'Clear completed' button is hidden when no tasks are completed and becomes visible after completing a task.

Starting URL: https://demo.playwright.dev/todomvc

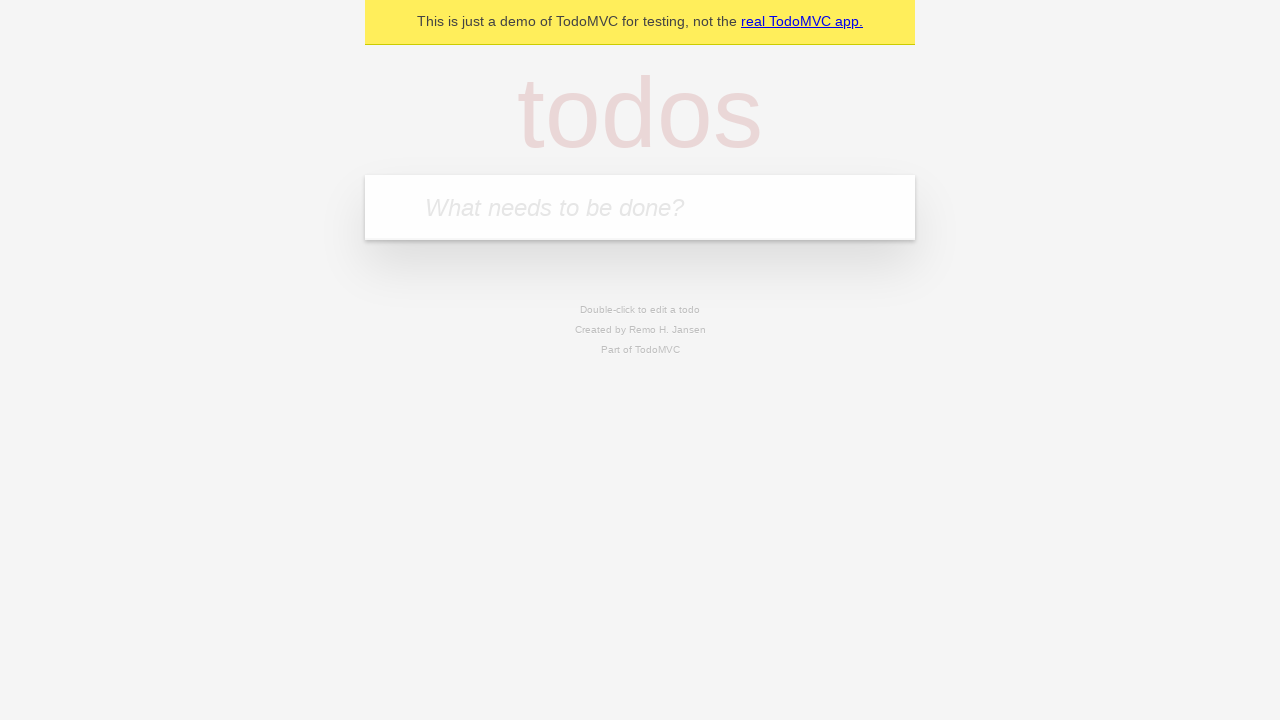

Filled new todo input with 'reply to emails like a responsible adult' on .new-todo
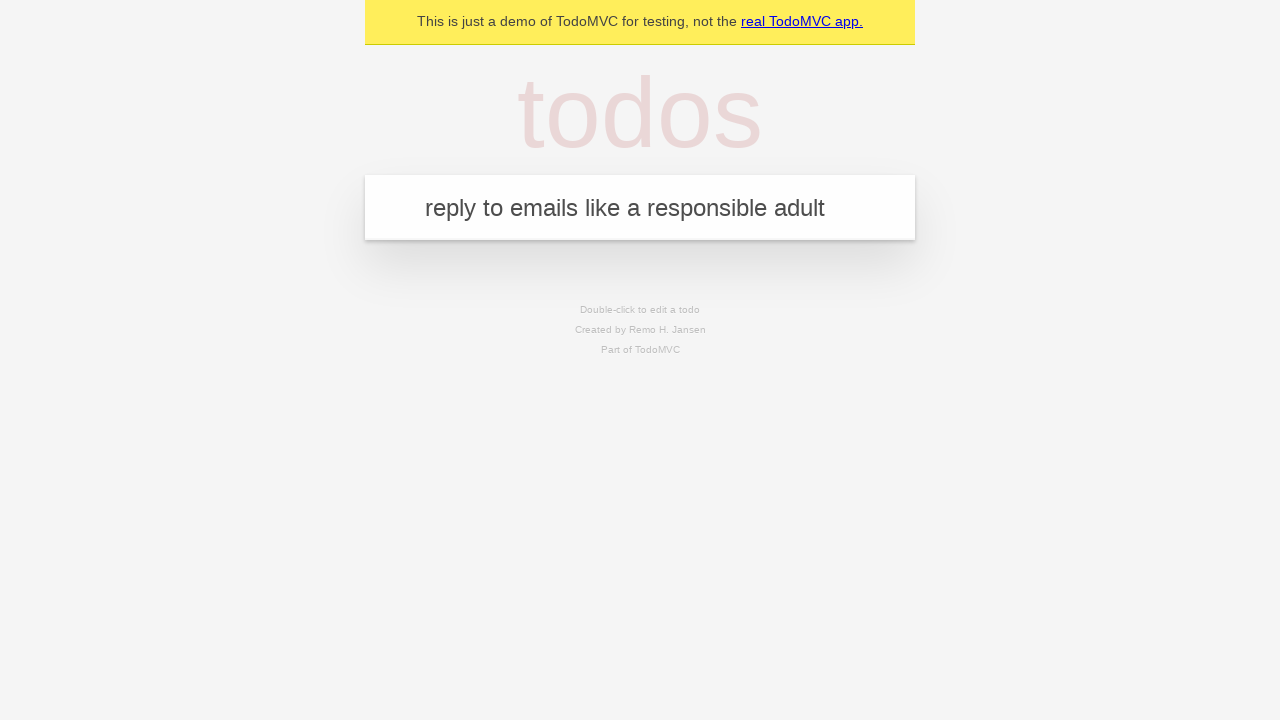

Pressed Enter to add the new task on .new-todo
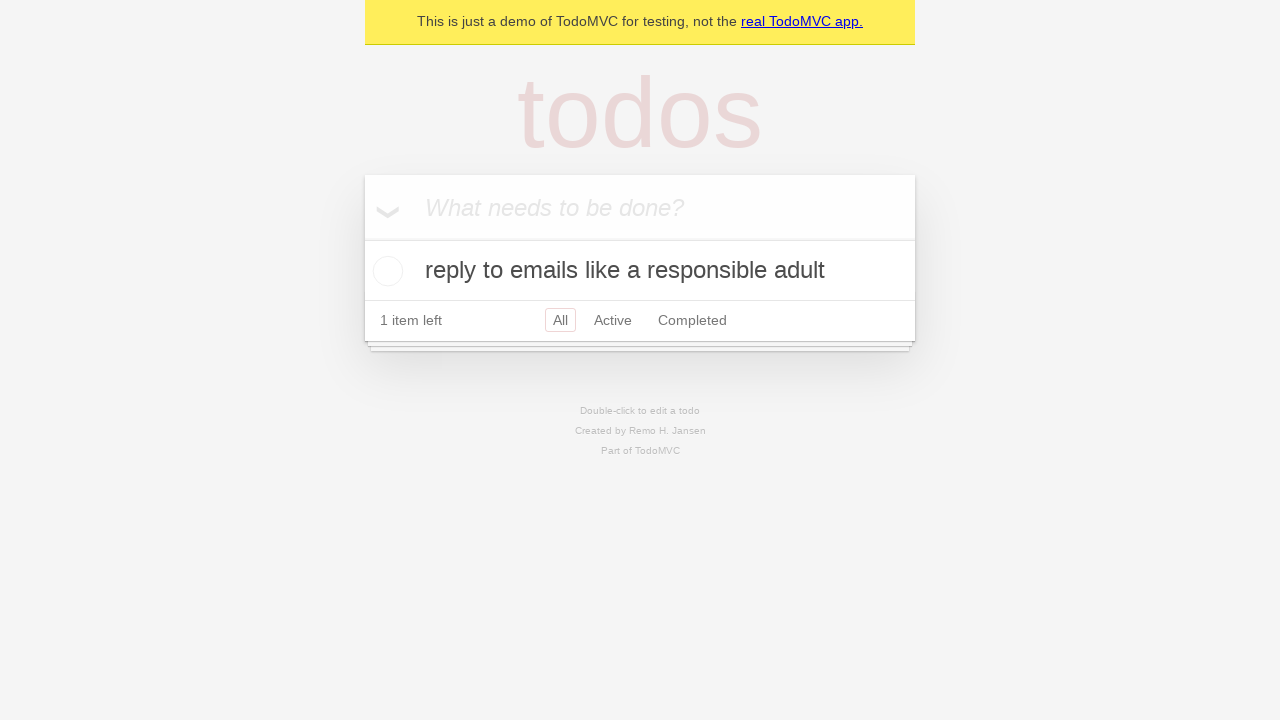

Verified 'Clear completed' button is hidden when no tasks are completed
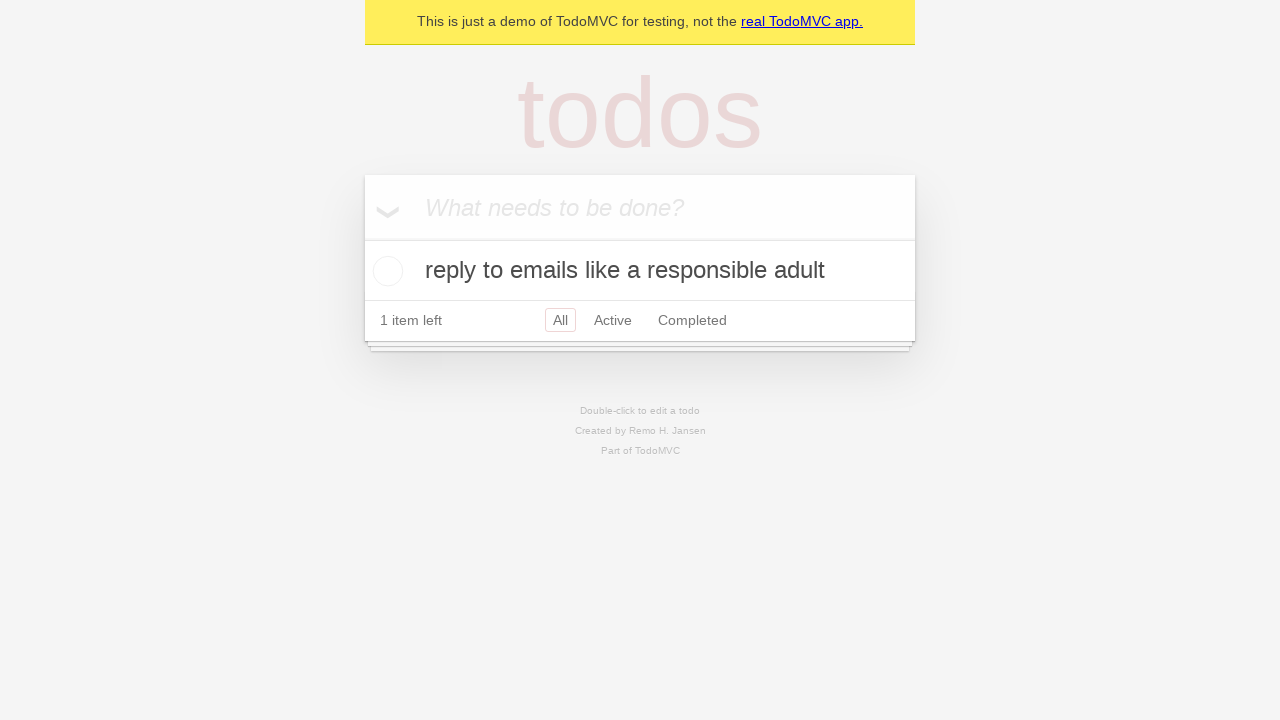

Checked the toggle checkbox to mark the task as completed at (385, 271) on .todo-list li >> nth=0 >> .toggle
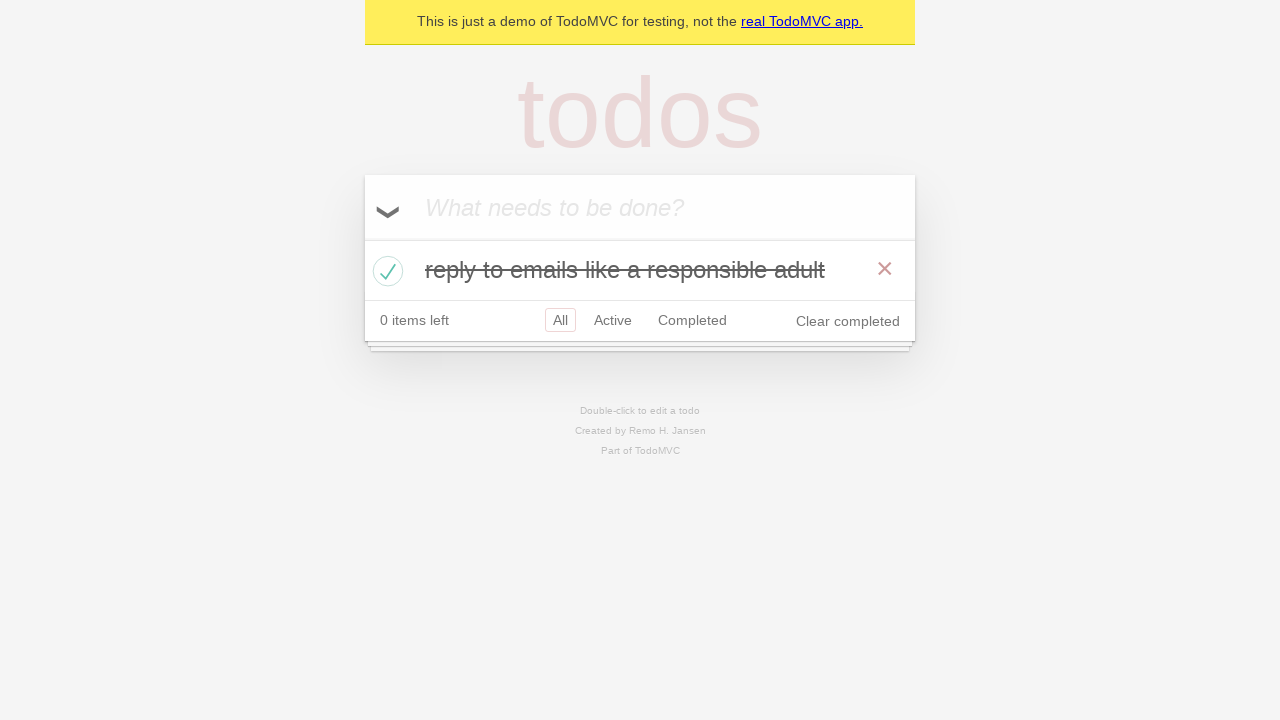

Verified 'Clear completed' button is now visible after completing a task
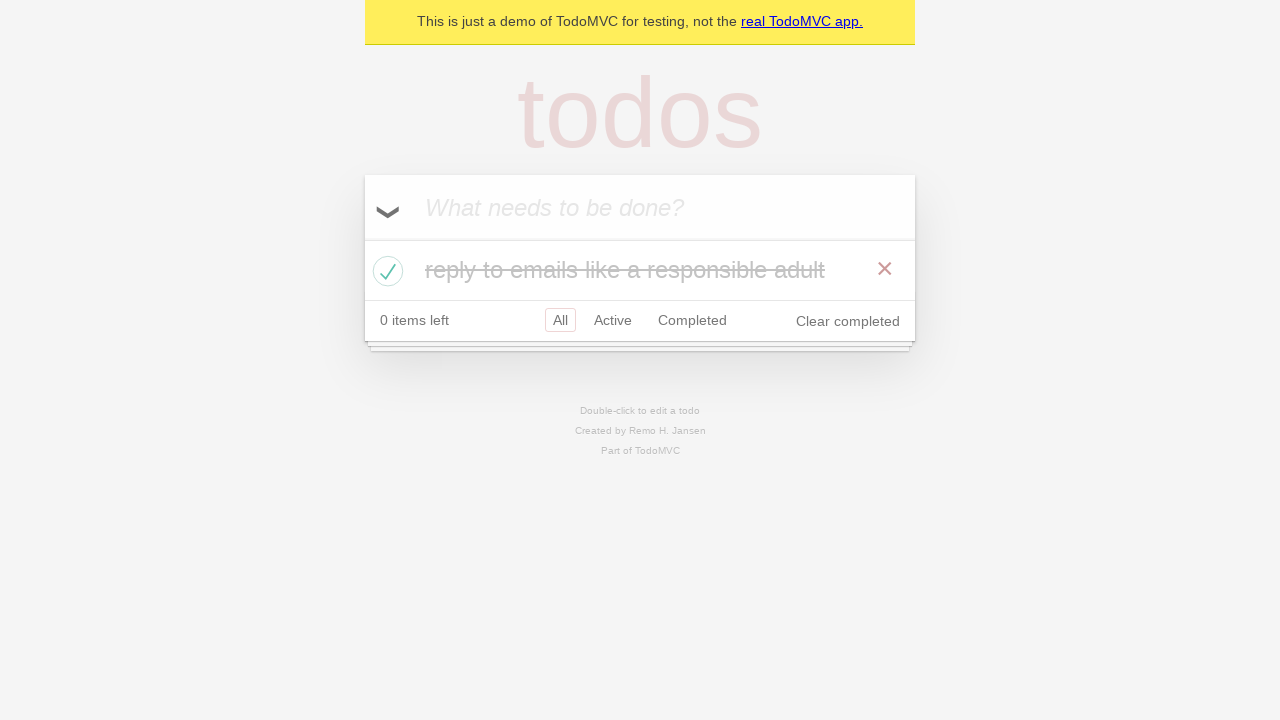

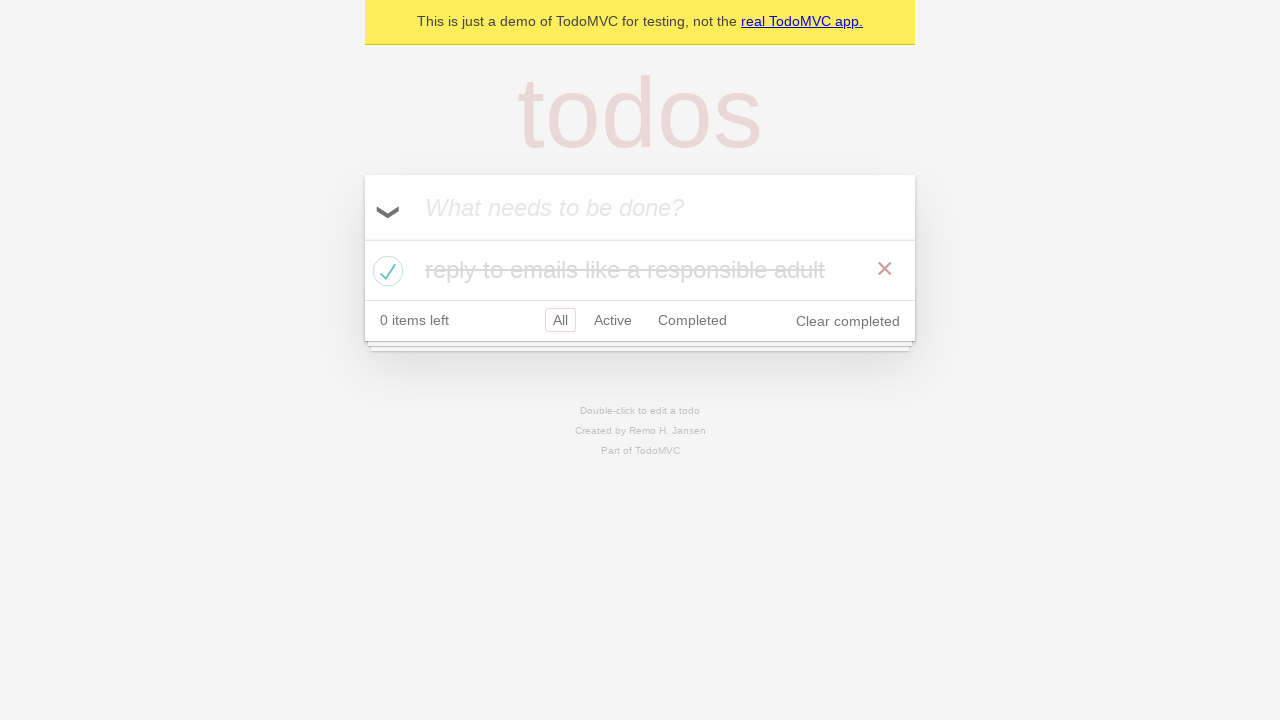